Tests device name field validation with special characters and valid device names

Starting URL: https://www.mobicip.com/support

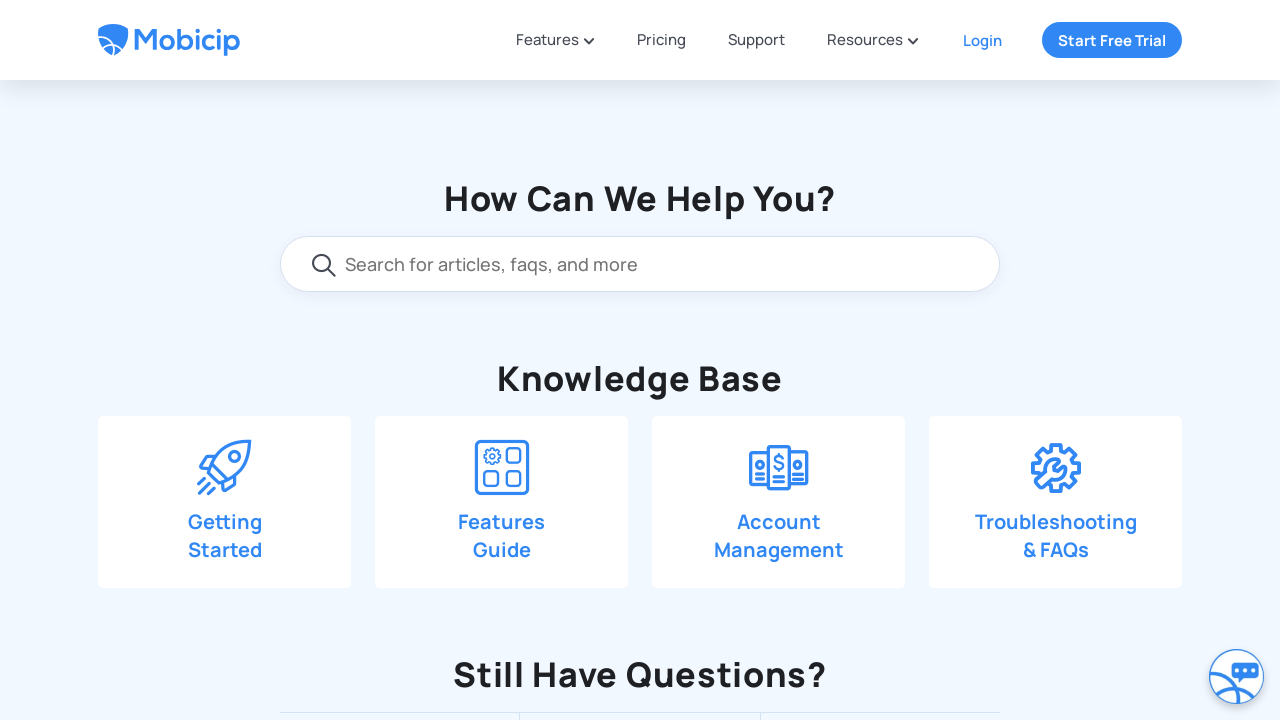

Scrolled down 550 pixels to locate contact form
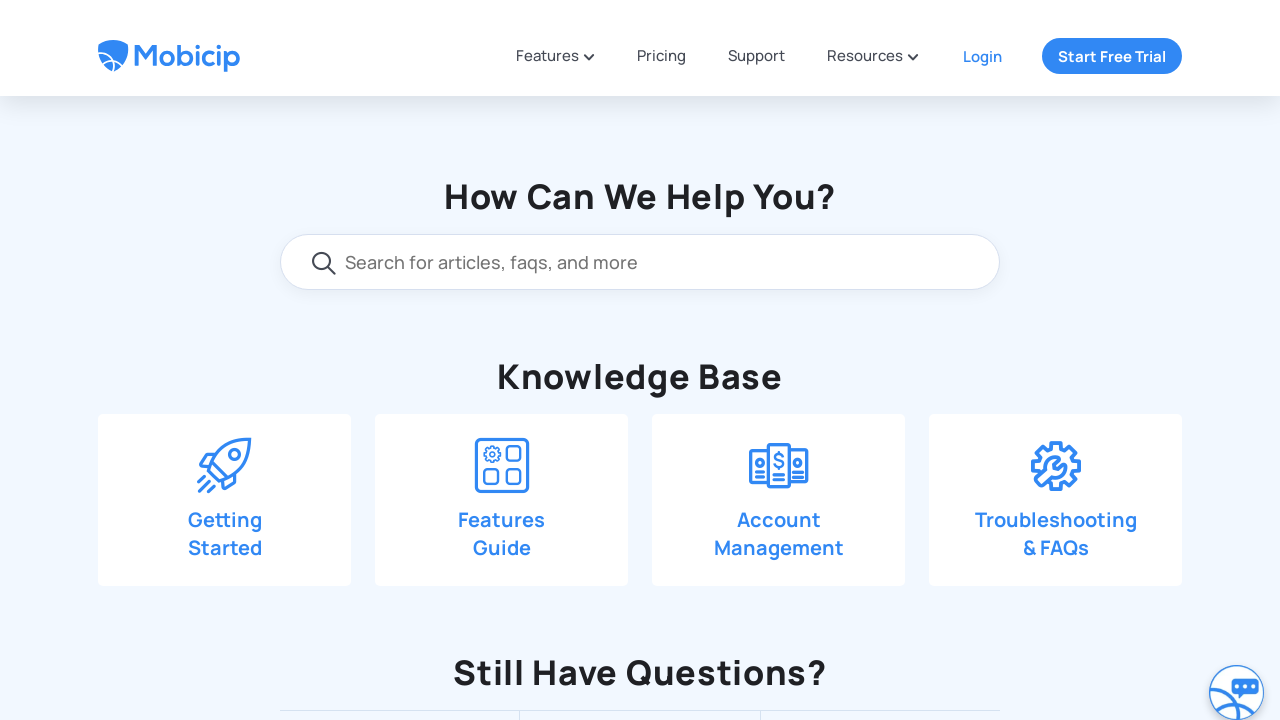

Clicked 'Drop us a line' button to open contact form at (663, 190) on xpath=//span[text()='Drop us a line']
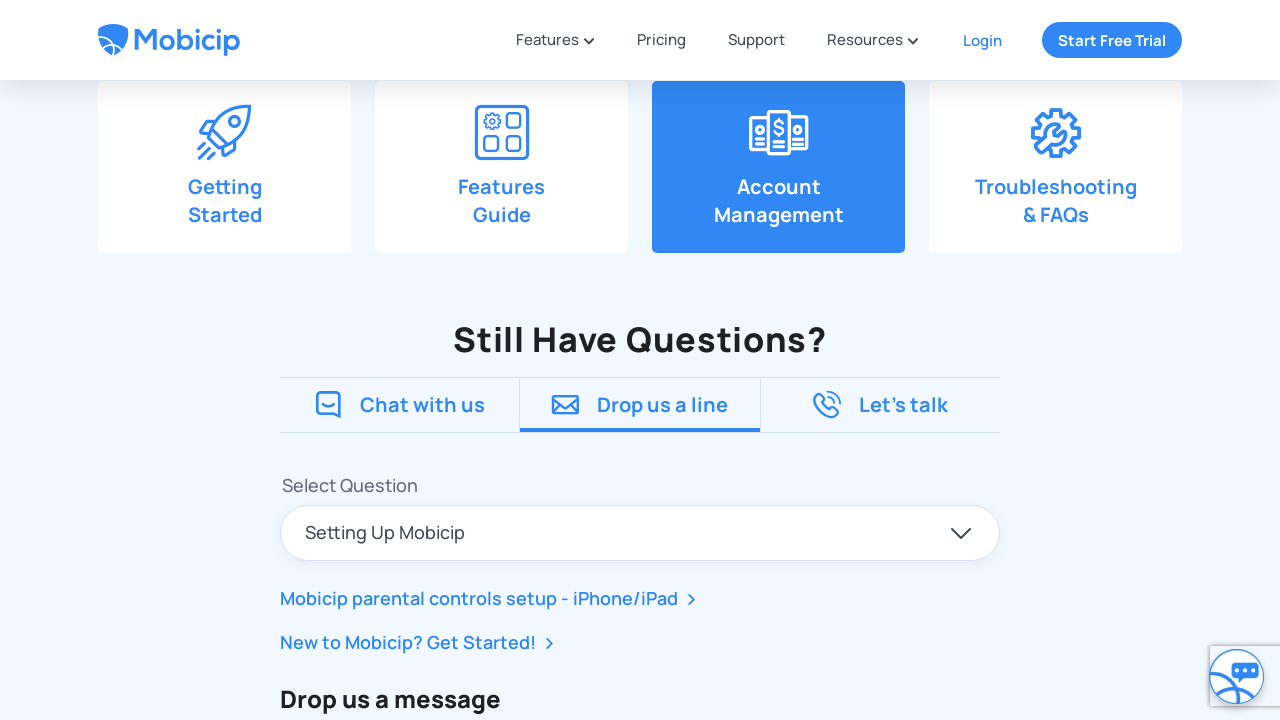

Scrolled down 390 pixels to view form fields
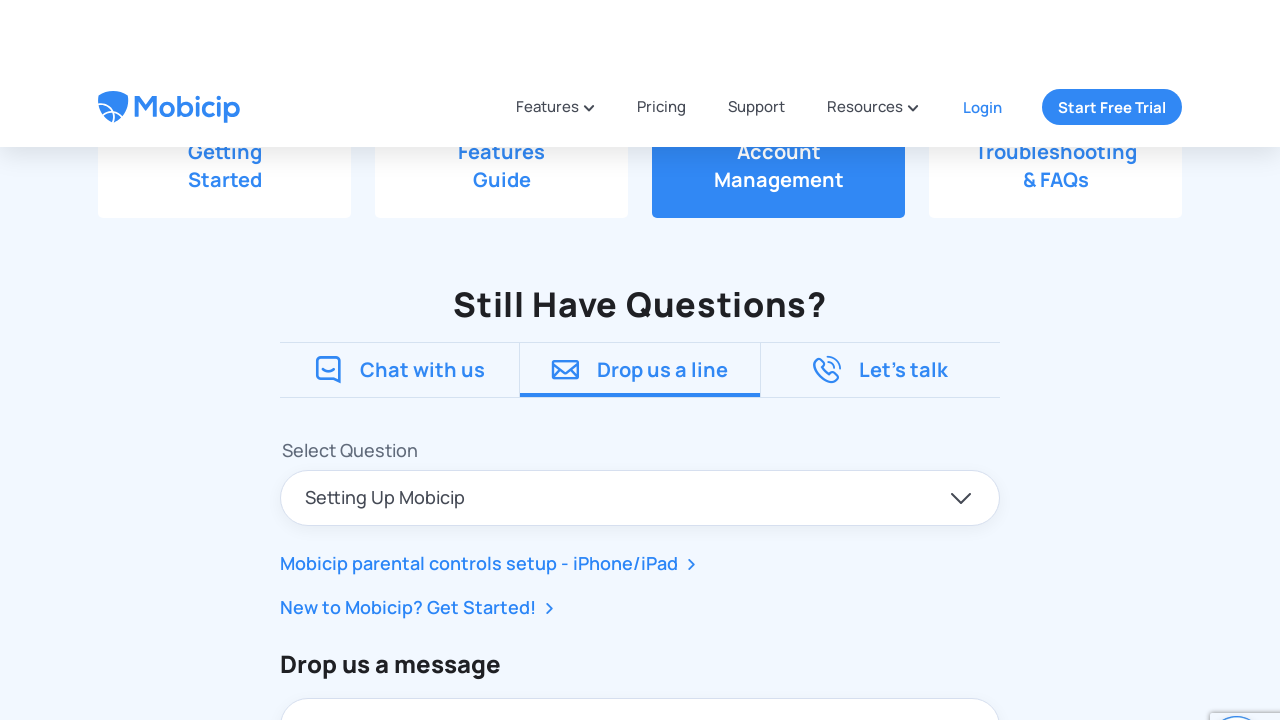

Filled device name field with invalid special characters 'iPhone!@#' on input#contact_device
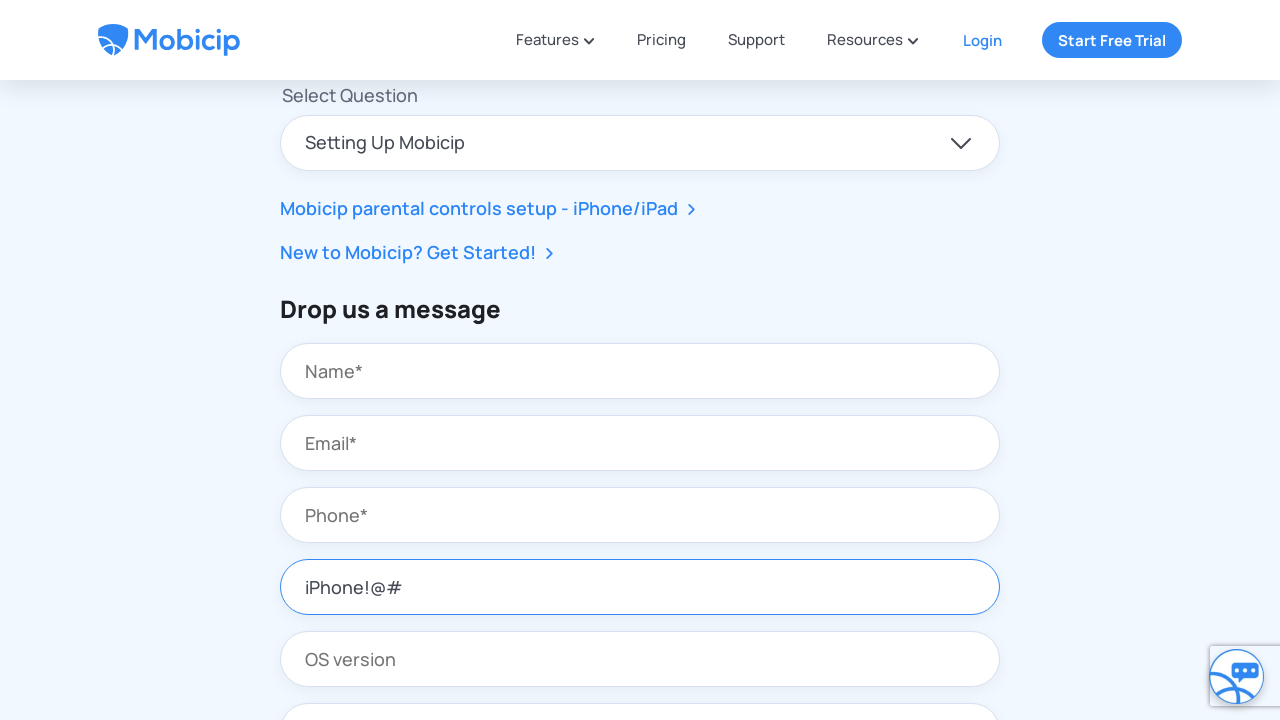

Scrolled down 350 pixels to view submit button
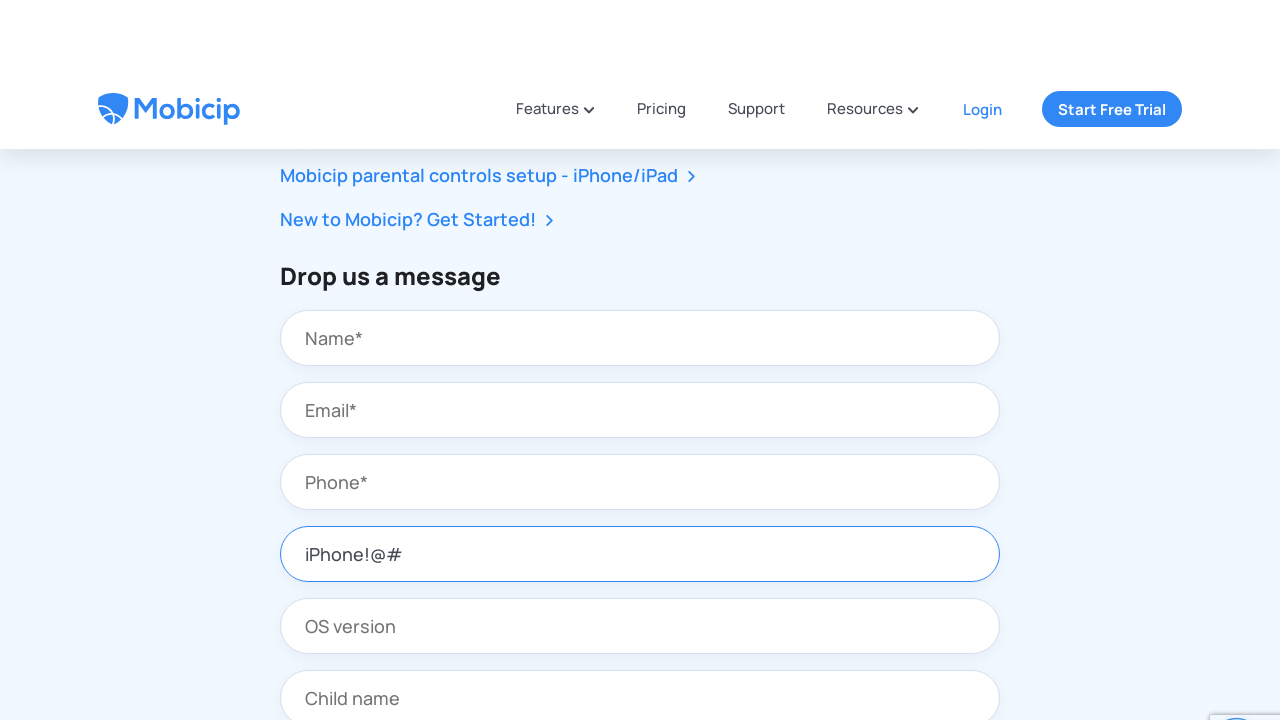

Clicked Submit button to test invalid device name validation at (766, 633) on xpath=//button[text()='Submit']
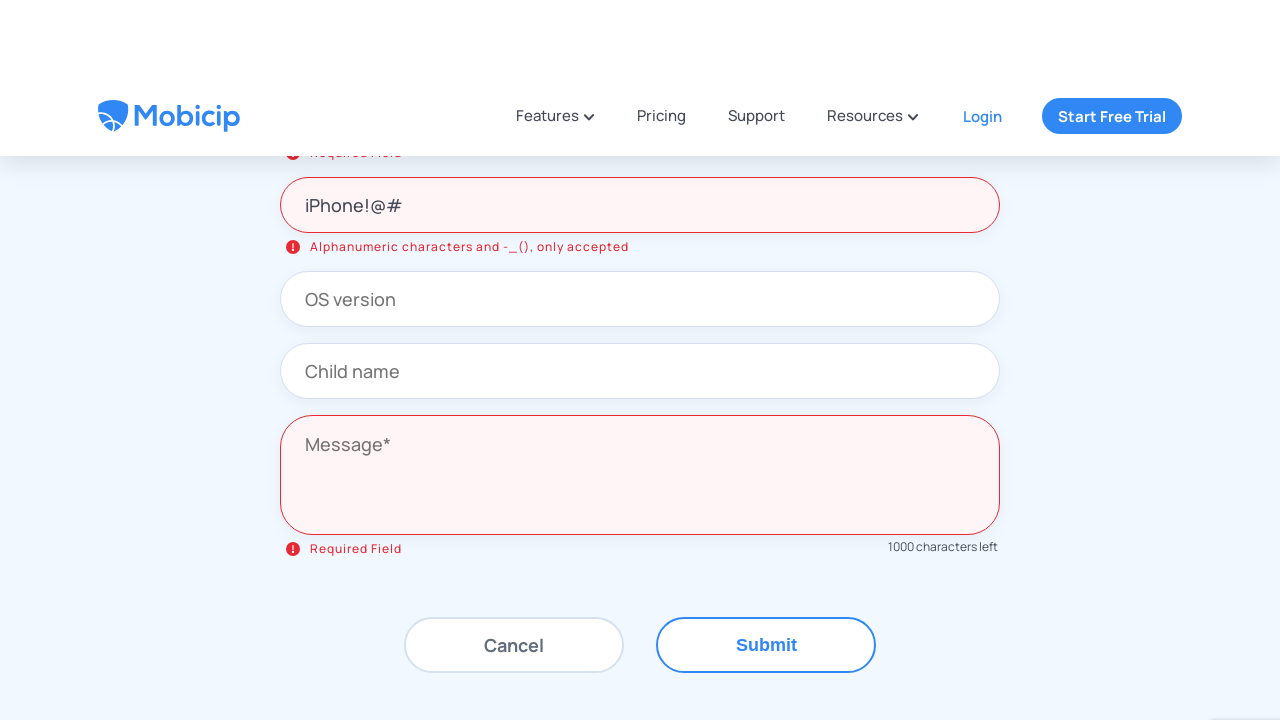

Scrolled up 350 pixels to view validation error message
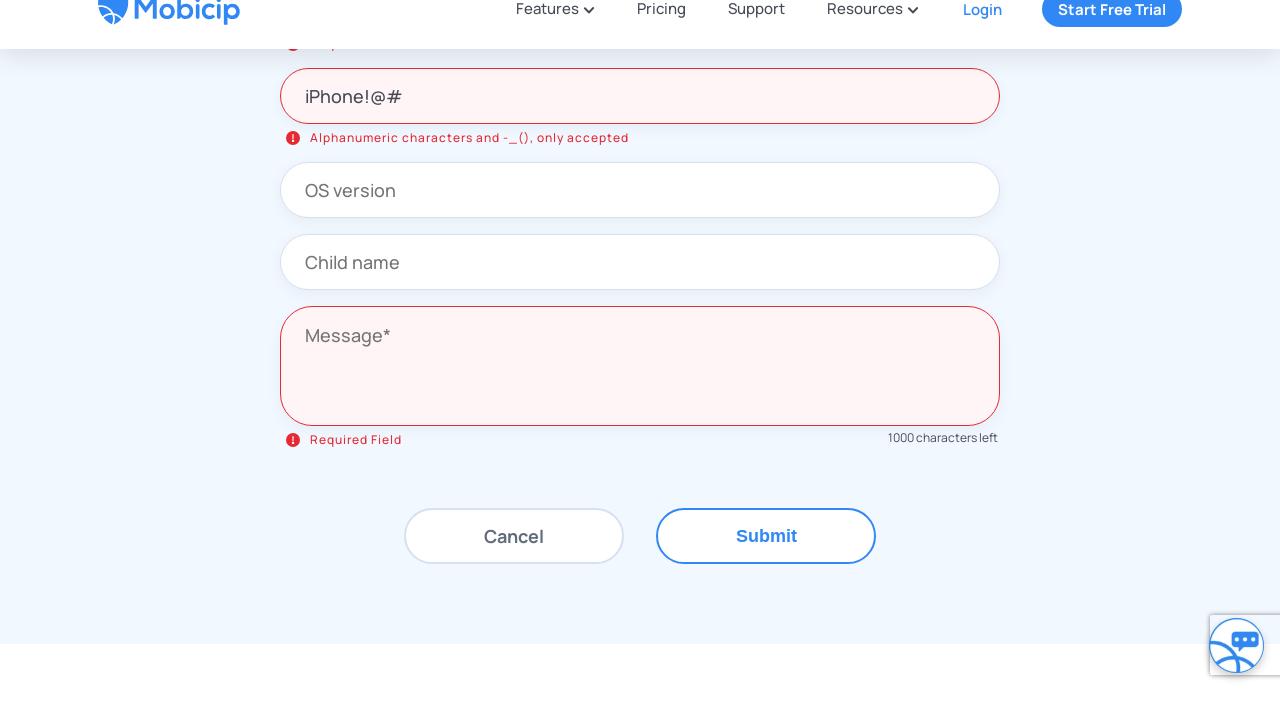

Validation error message appeared confirming special characters are not accepted
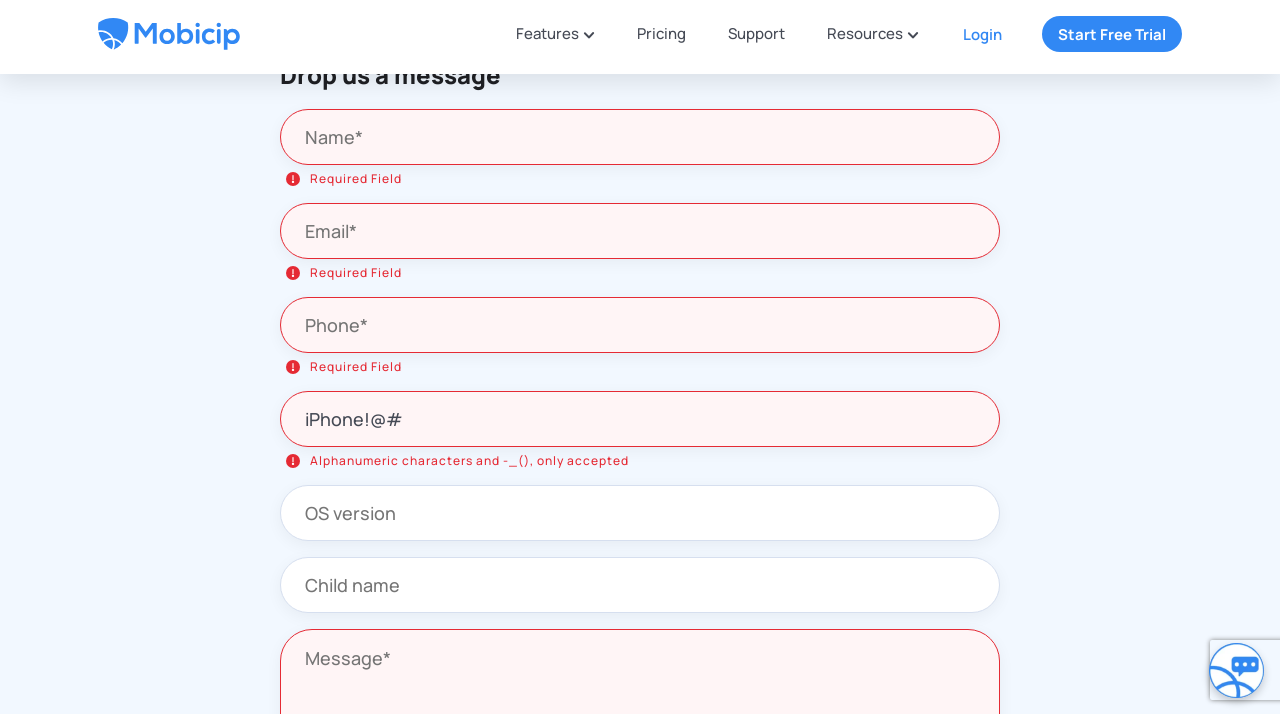

Filled device name field with valid characters 'iPhone-13(Pro)' on input#contact_device
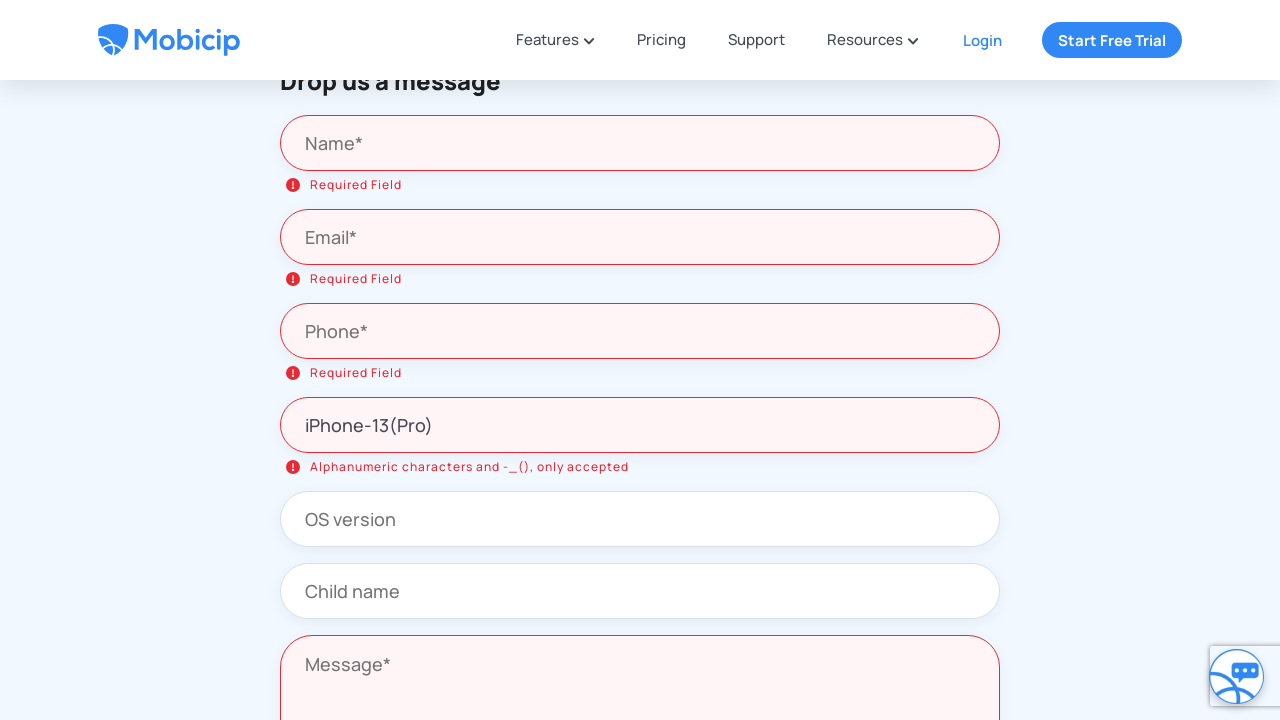

Scrolled down 350 pixels to view submit button
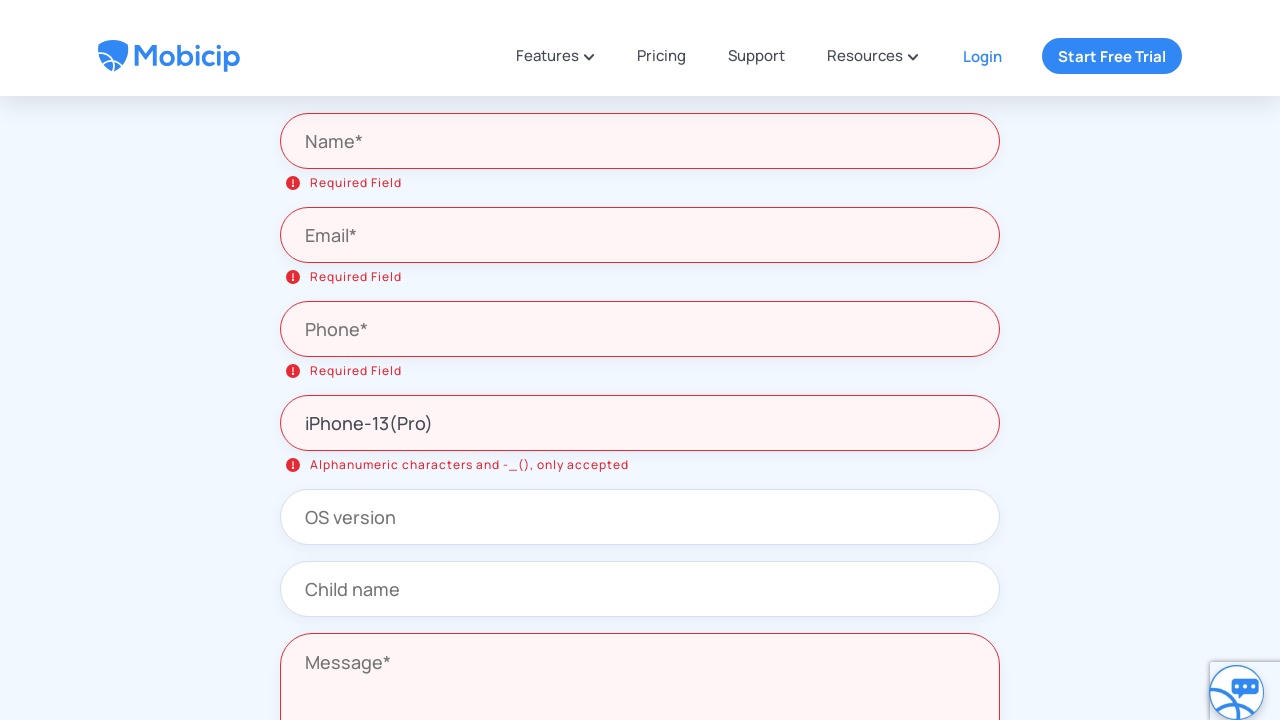

Clicked Submit button to test valid device name with allowed characters at (766, 515) on xpath=//button[text()='Submit']
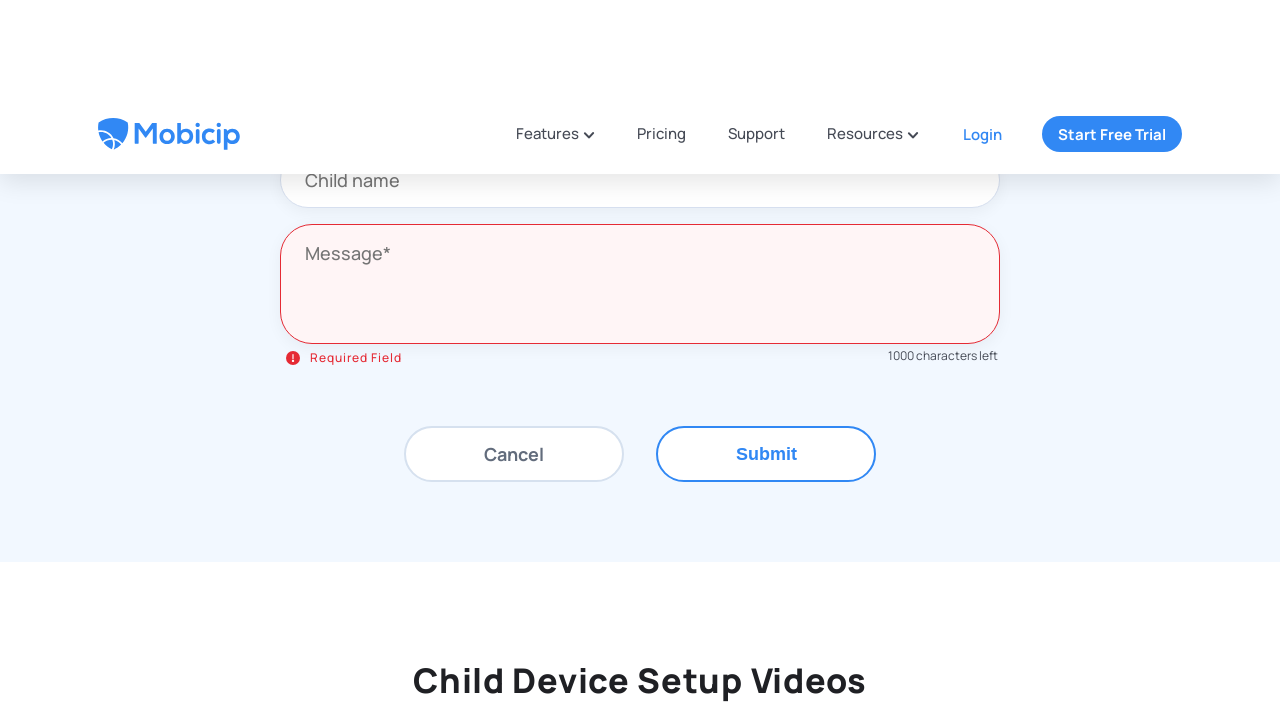

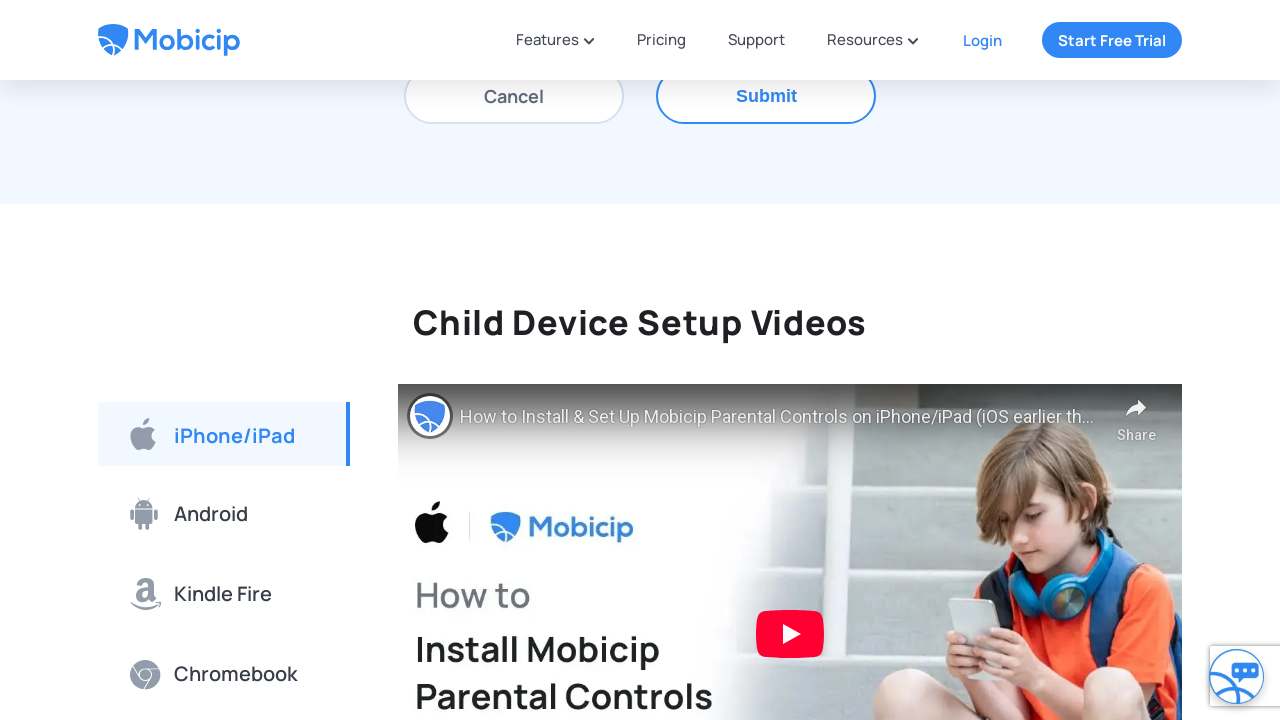